Navigates to a Selenium course content page and scrolls to the "Framework" section heading using JavaScript scroll into view.

Starting URL: http://greenstech.in/selenium-course-content.html

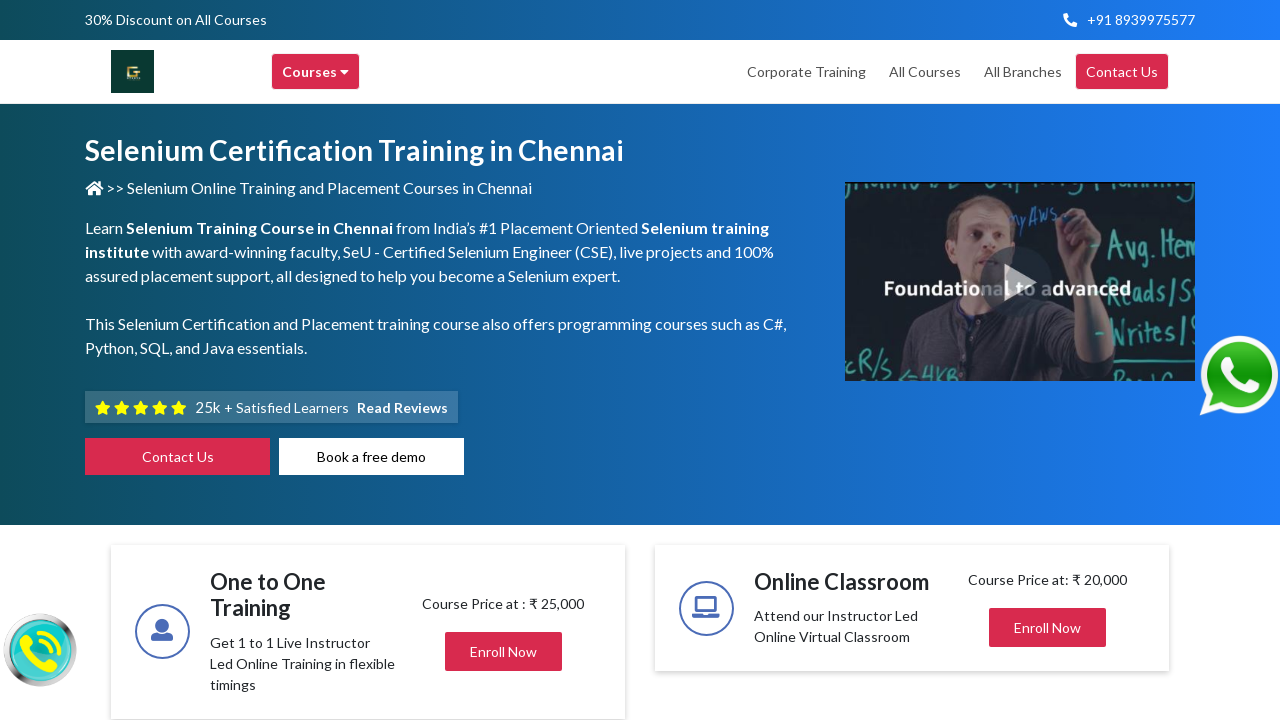

Located the Framework heading element
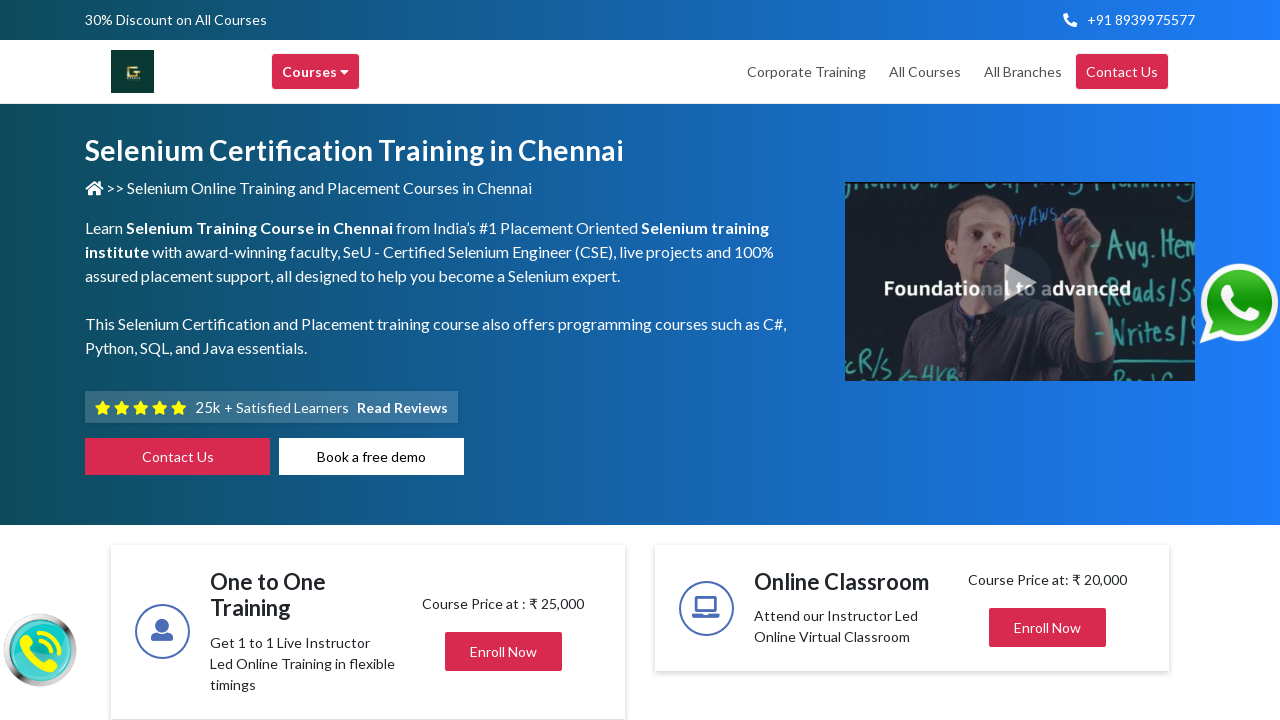

Scrolled Framework heading into view
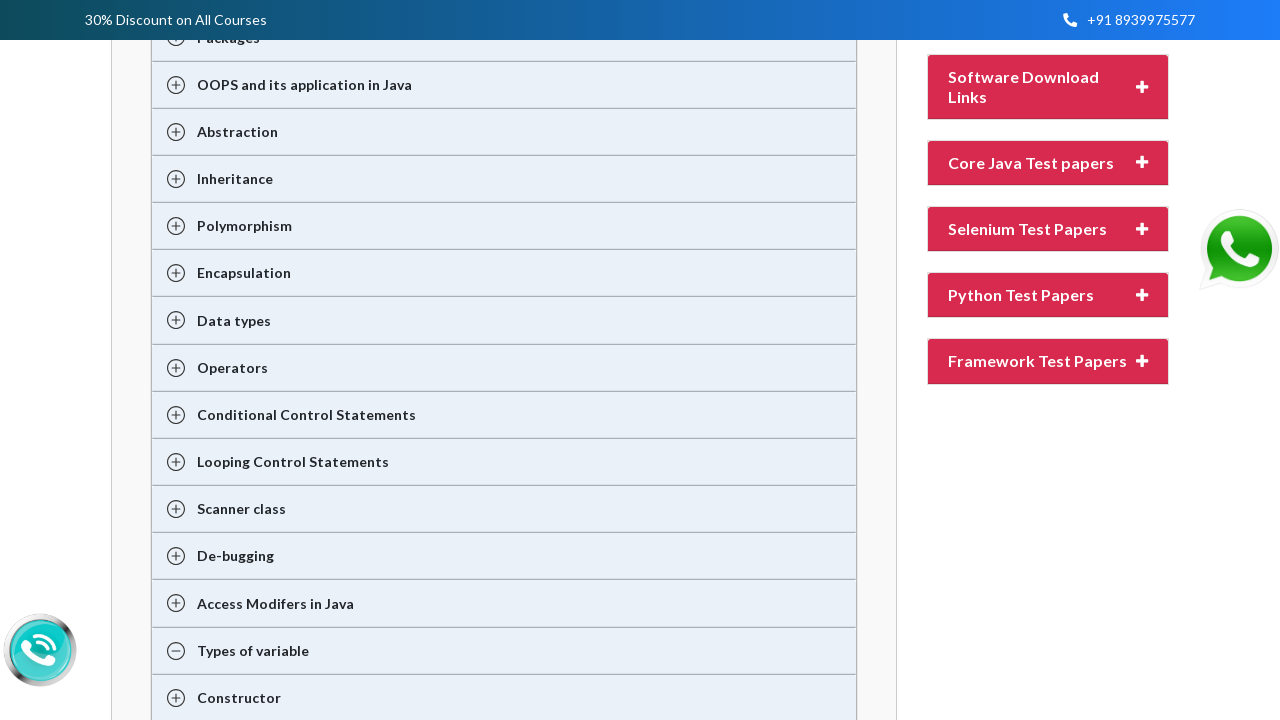

Framework heading is now visible after scrolling
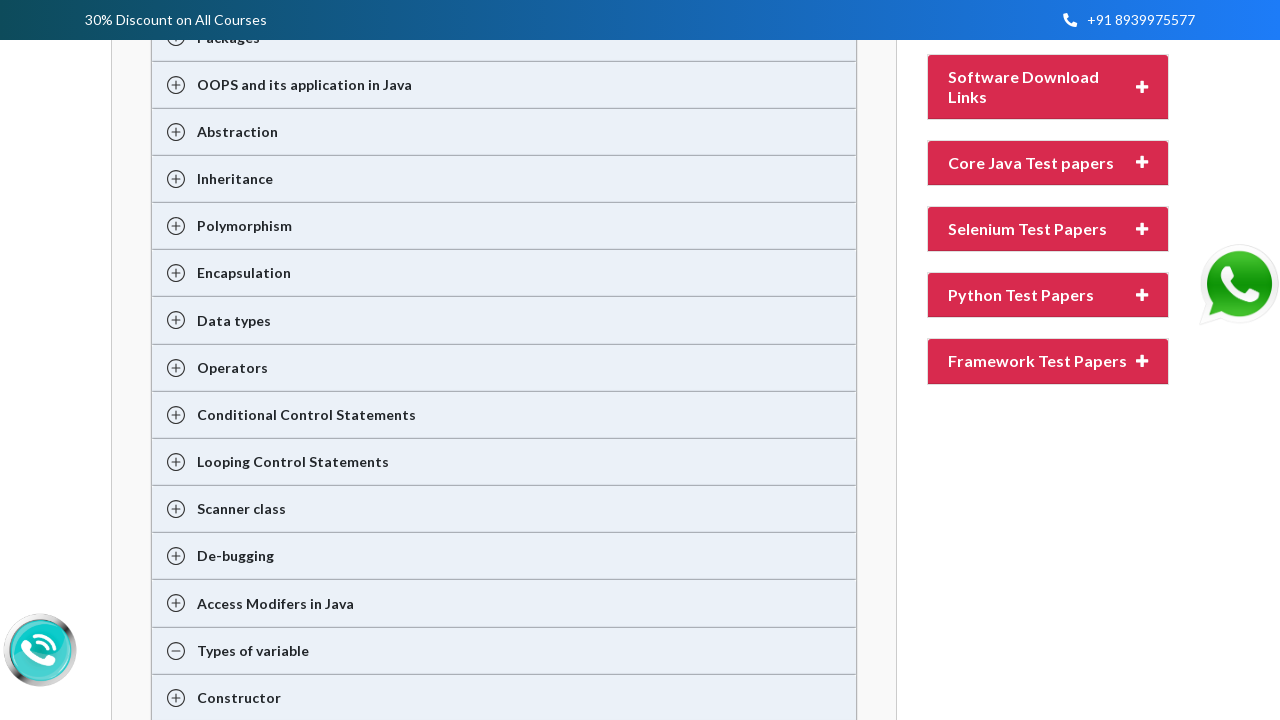

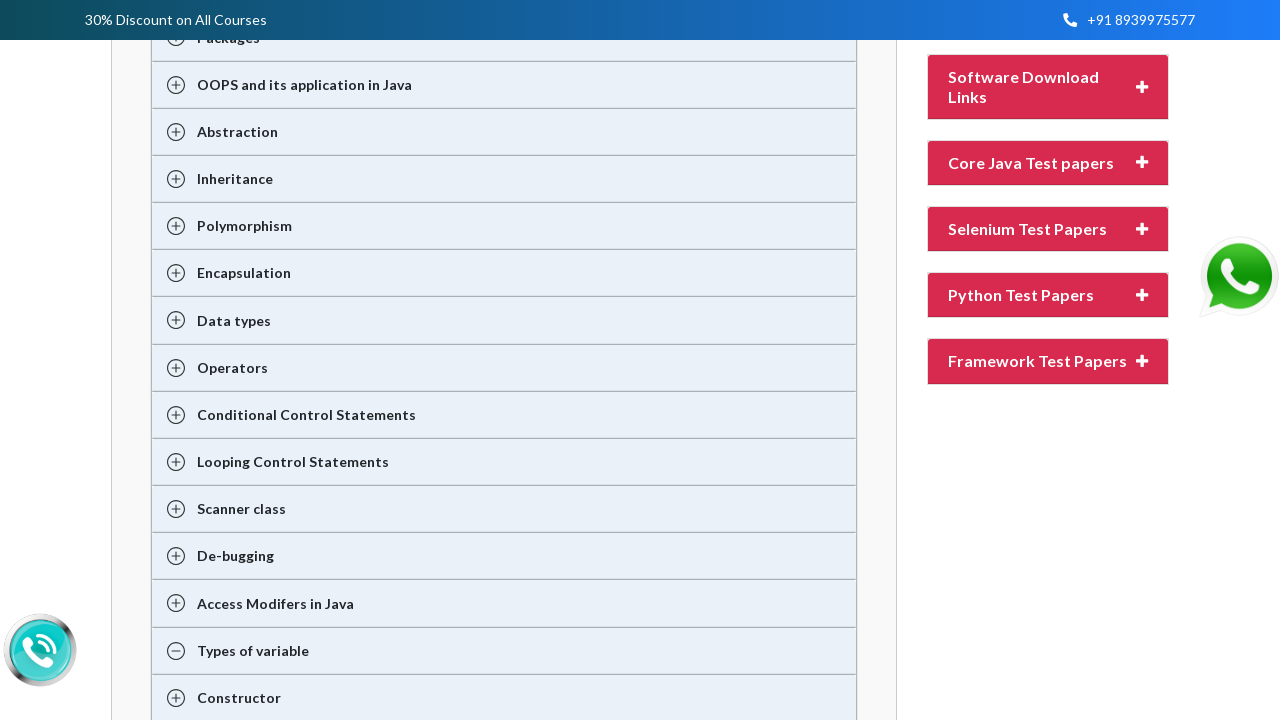